Tests table sorting functionality by clicking on the vegetable name column header and verifying that the items are displayed in sorted order

Starting URL: https://rahulshettyacademy.com/seleniumPractise/#/offers

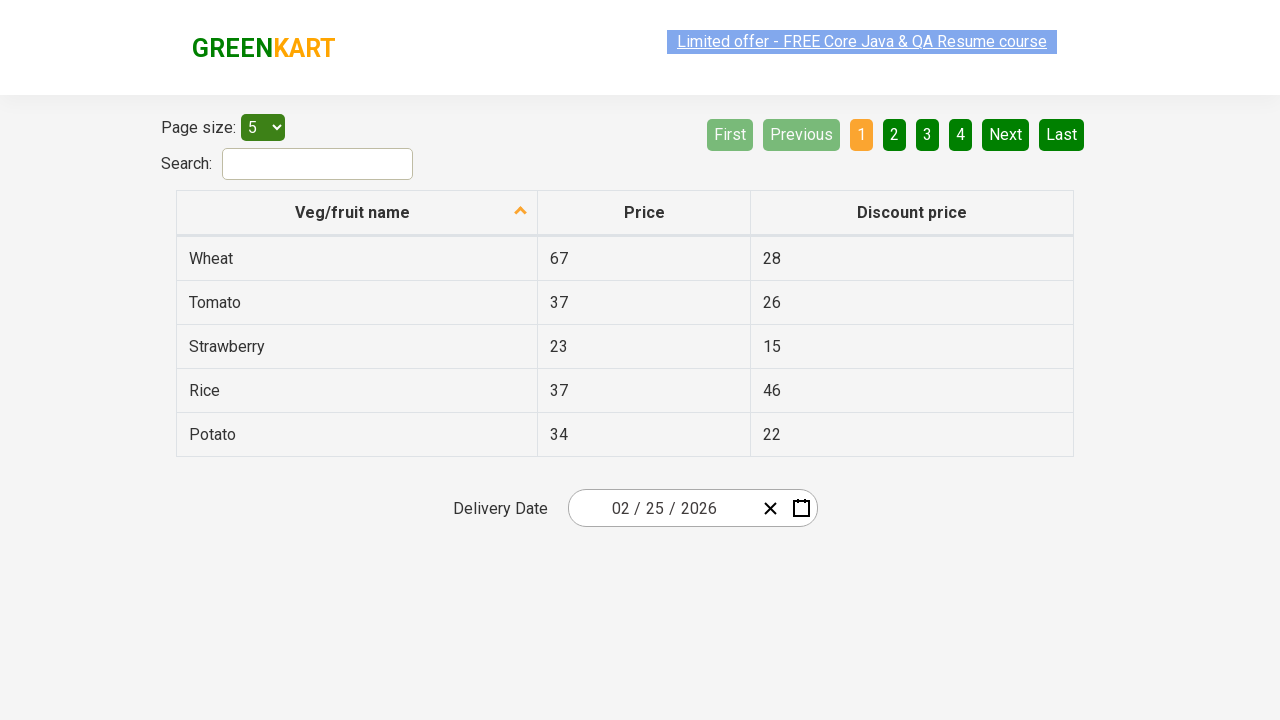

Clicked on 'Veg/fruit name' column header to sort table at (353, 212) on xpath=//span[text()='Veg/fruit name']
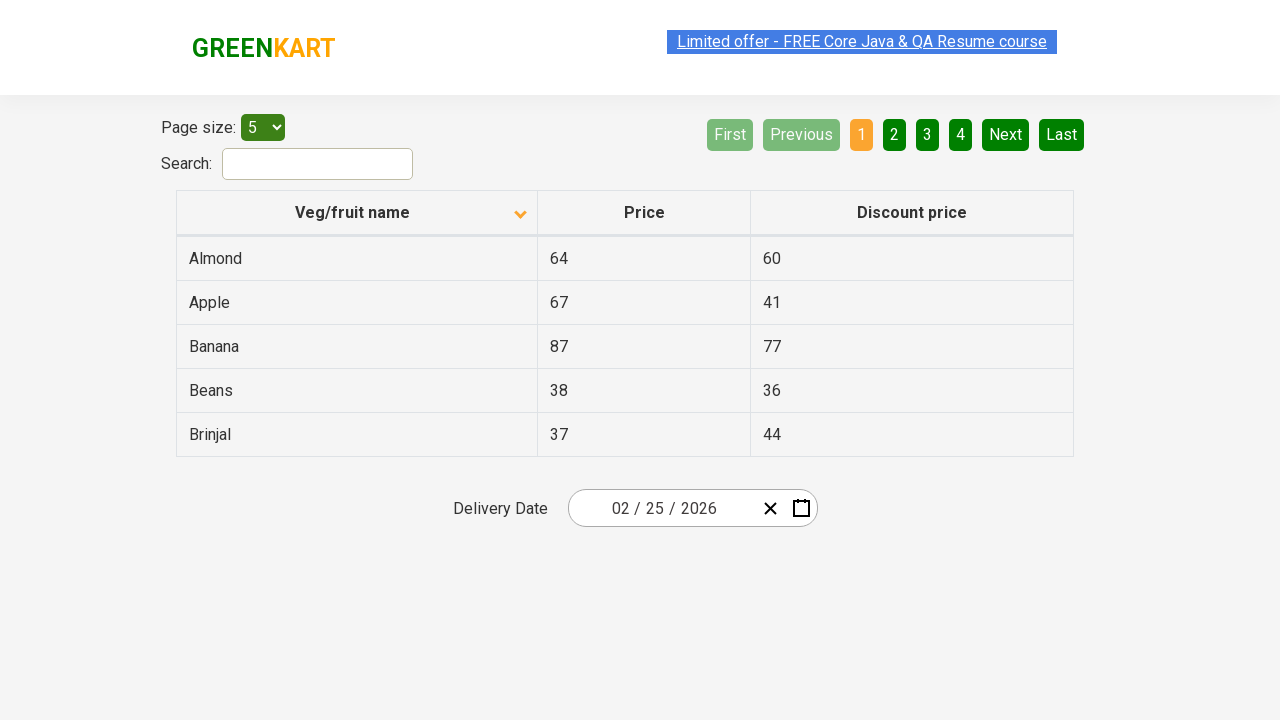

Waited for table sorting to complete
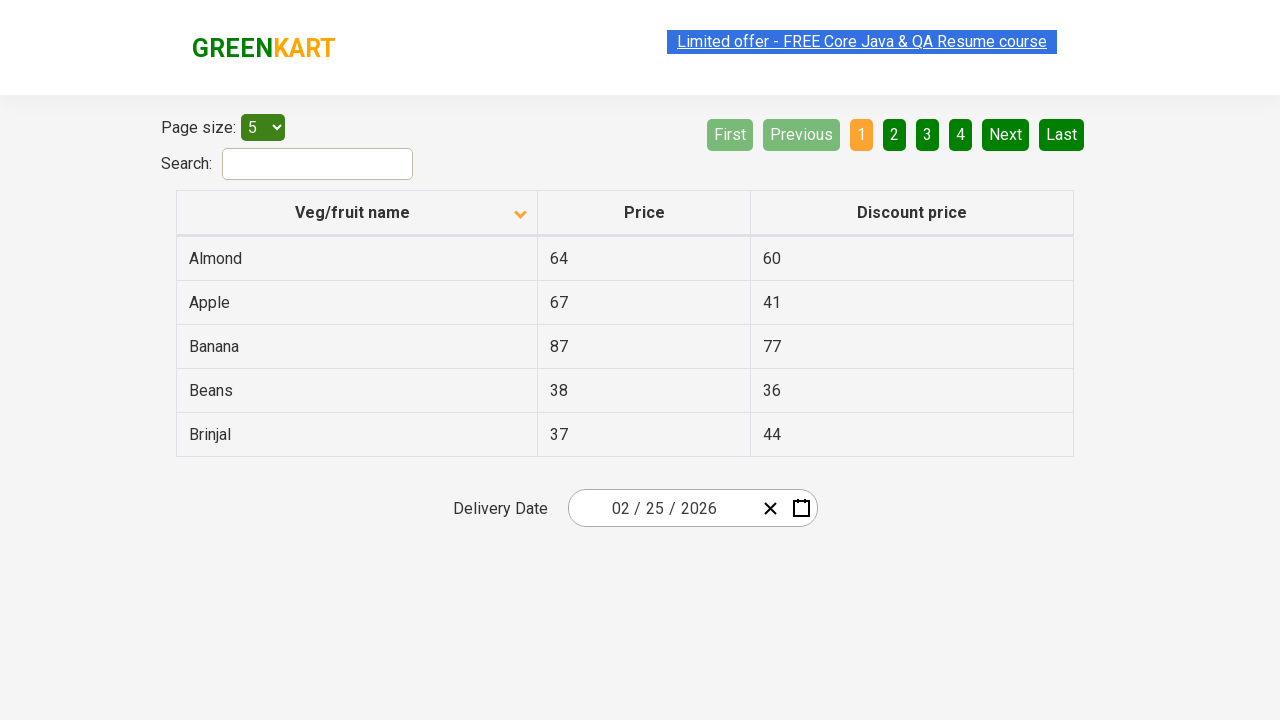

Retrieved all vegetable name elements from the first column
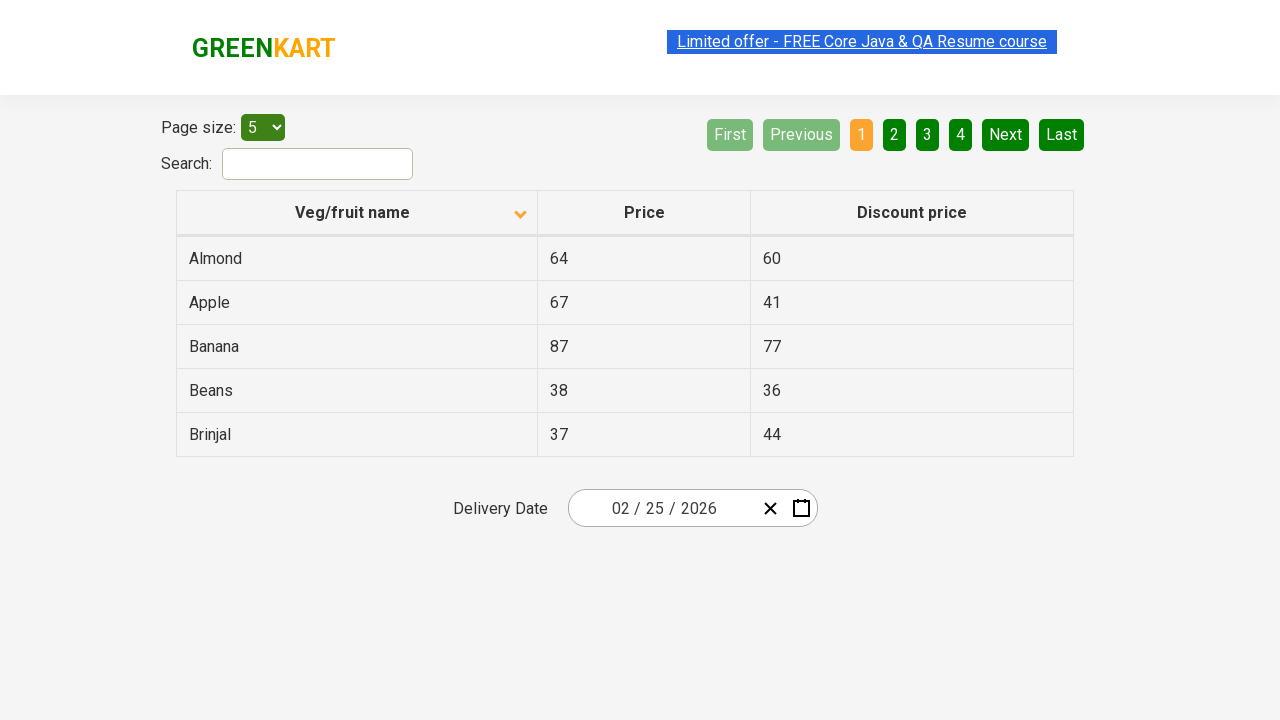

Extracted 5 vegetable names from table
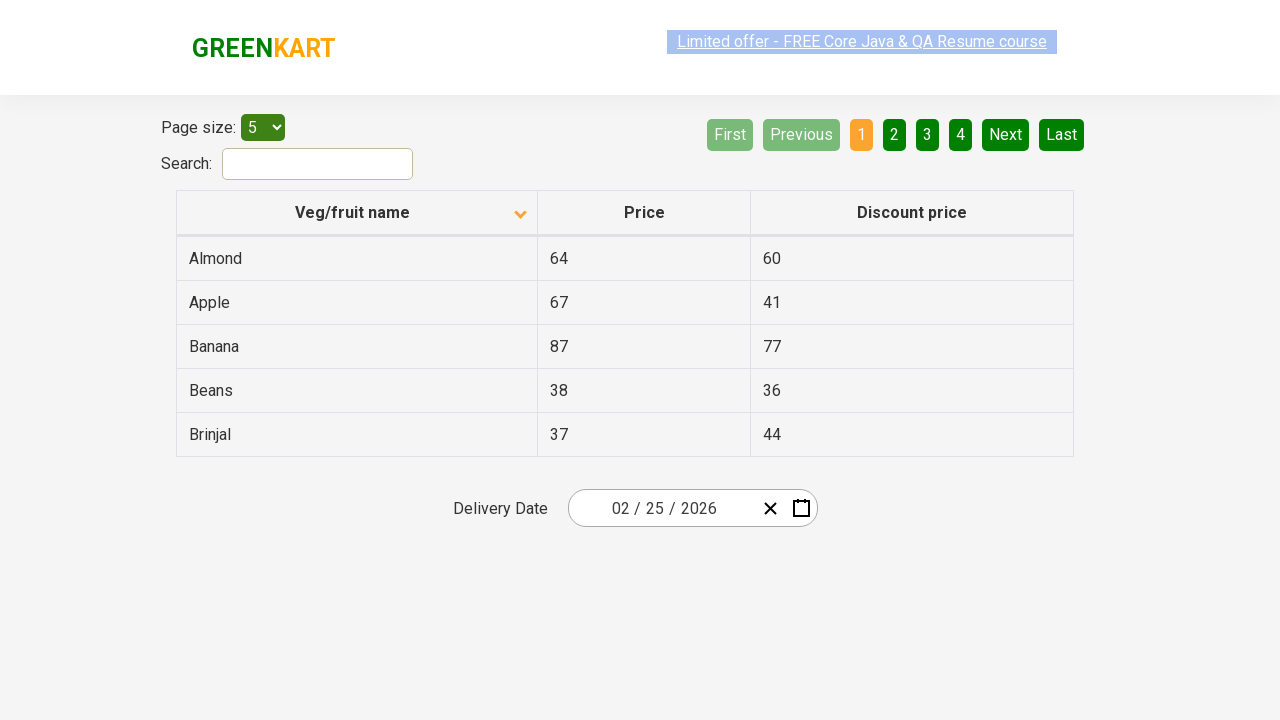

Verified that vegetable names are displayed in alphabetically sorted order
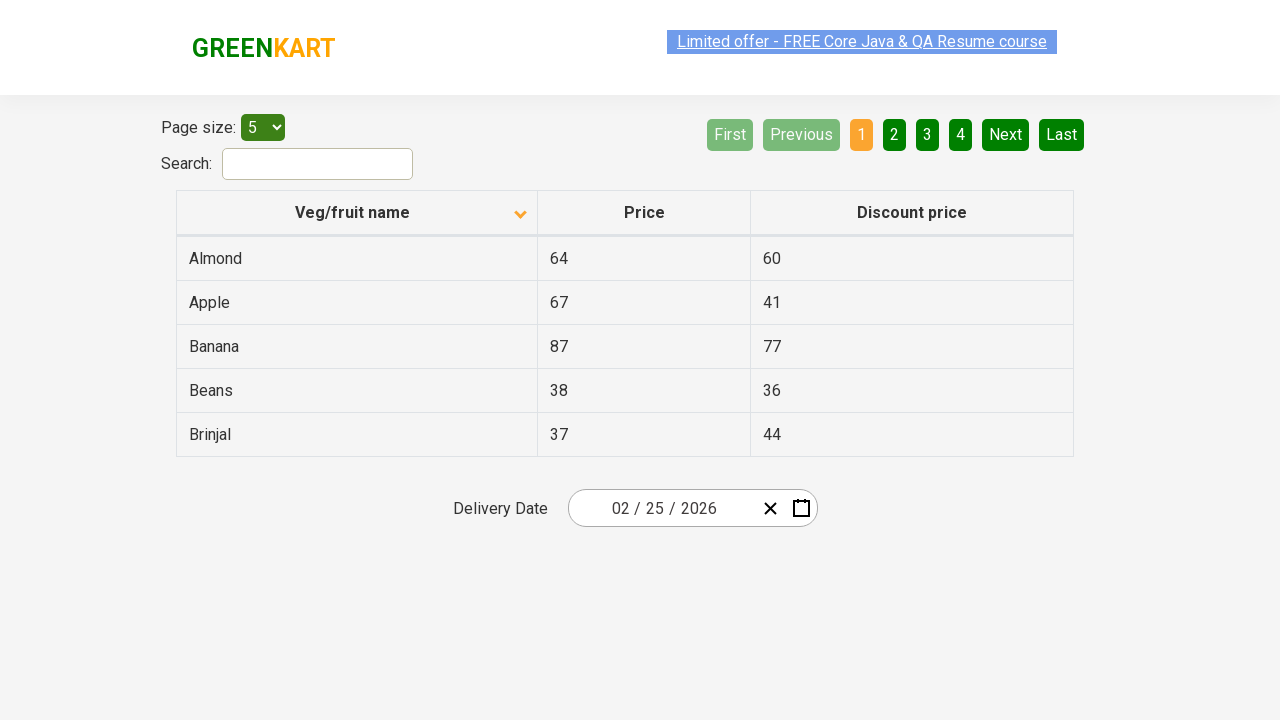

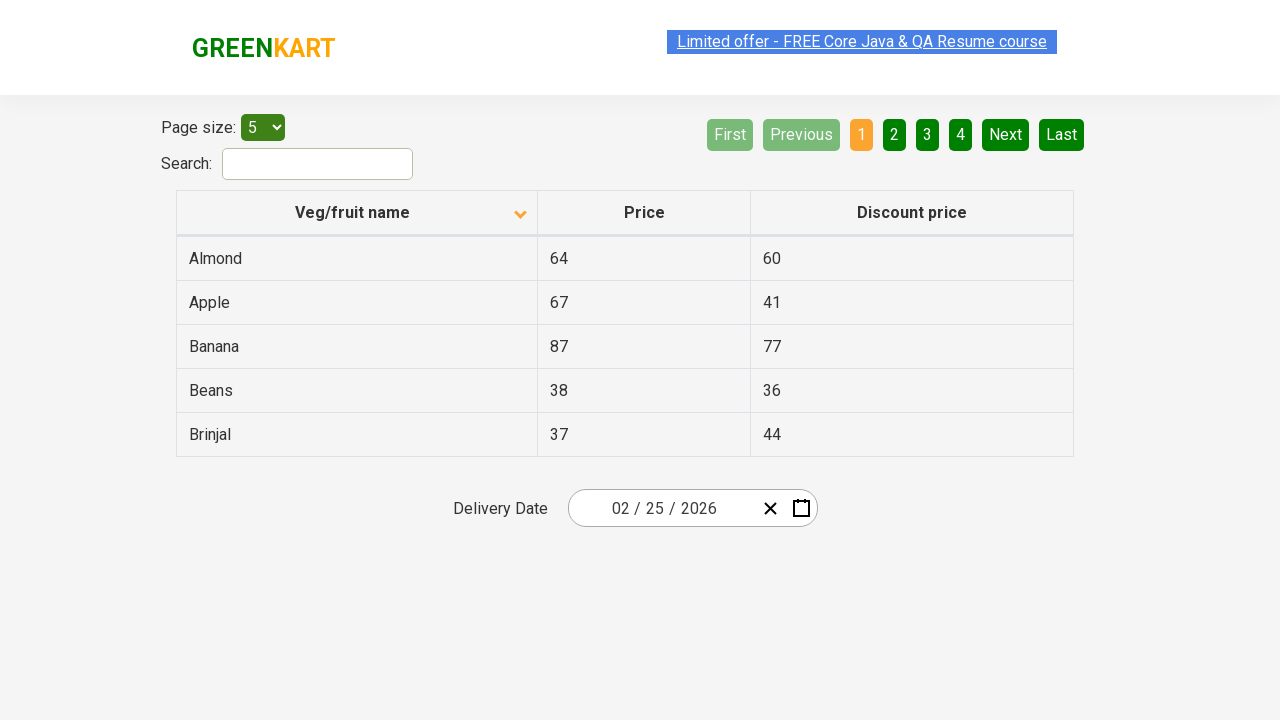